Tests triangle classification with sides 10, 5, 10 which should identify as an Isosceles triangle

Starting URL: https://testpages.eviltester.com/styled/apps/triangle/triangle001.html

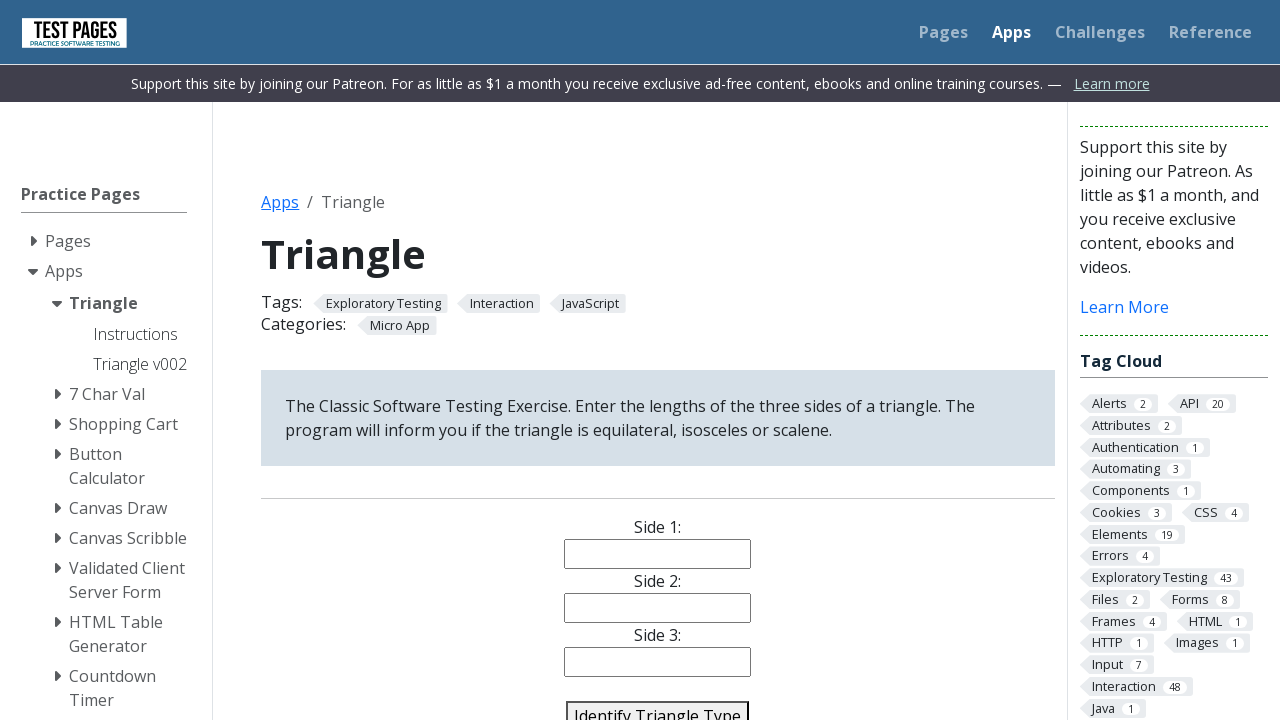

Filled side1 input with value '10' on input[name='side1']
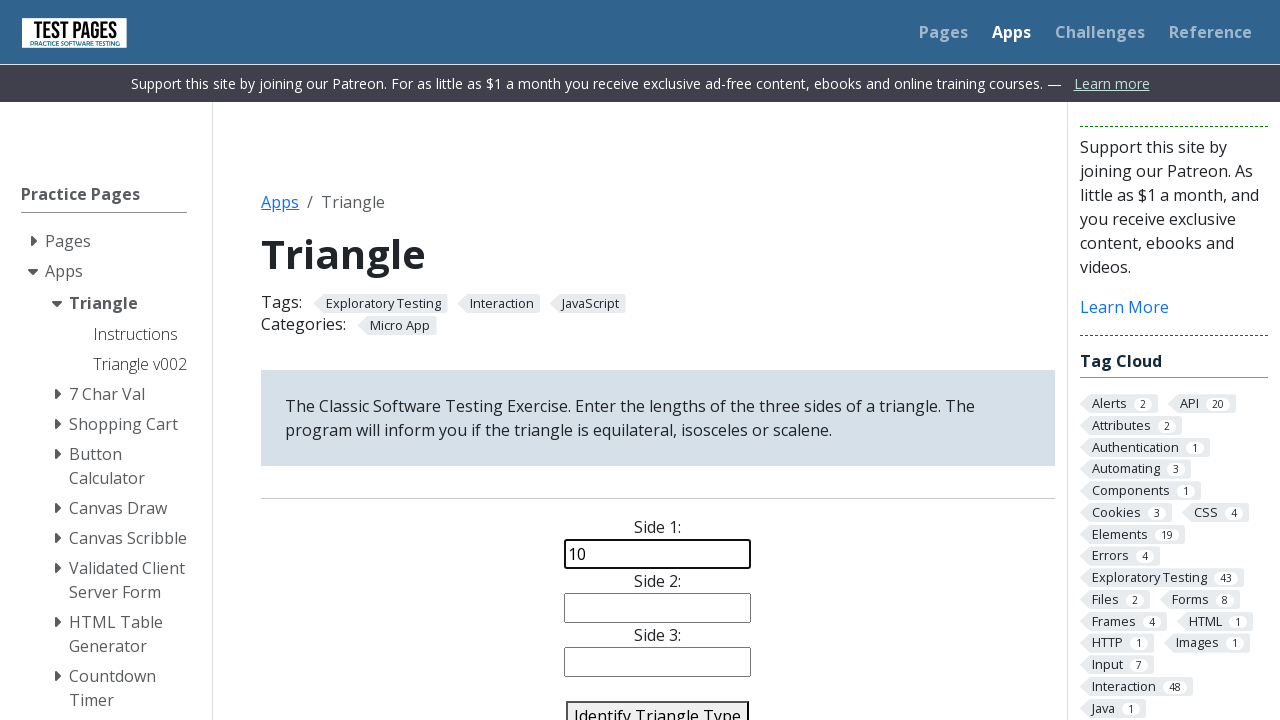

Filled side2 input with value '5' on input[name='side2']
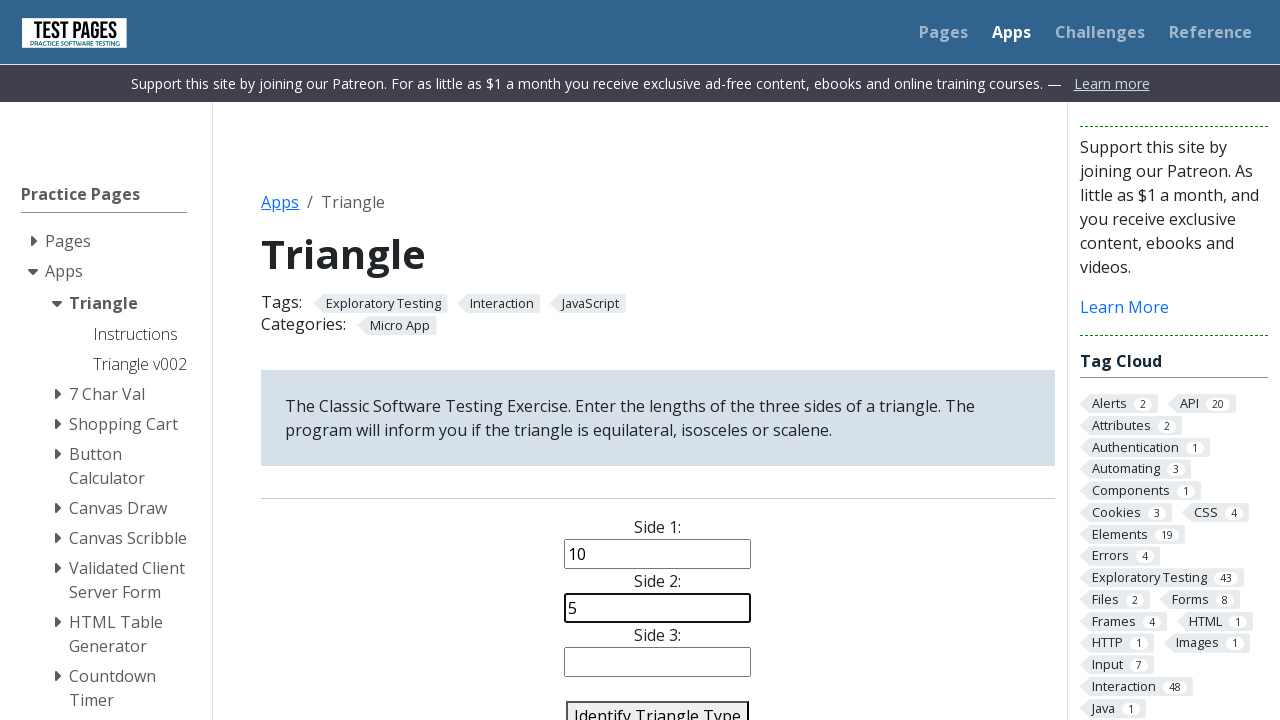

Filled side3 input with value '10' on input[name='side3']
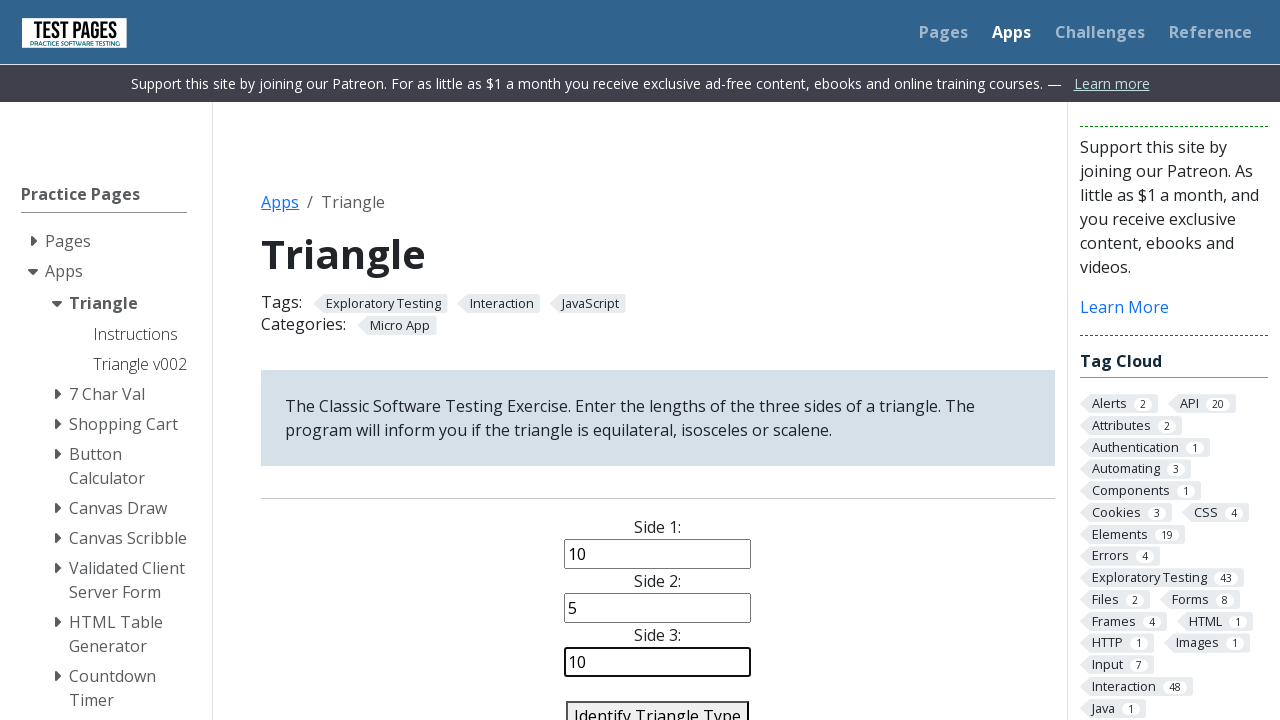

Clicked identify button to classify triangle at (658, 705) on #identify-triangle-action
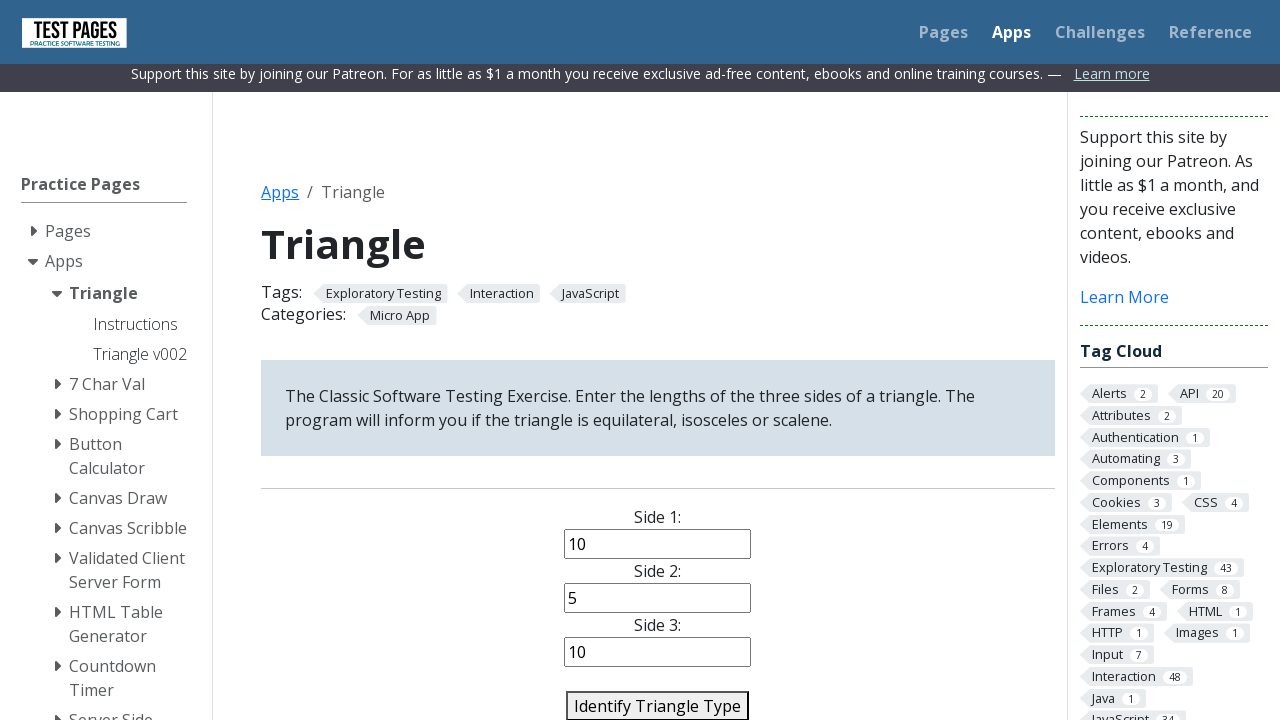

Triangle classification result appeared
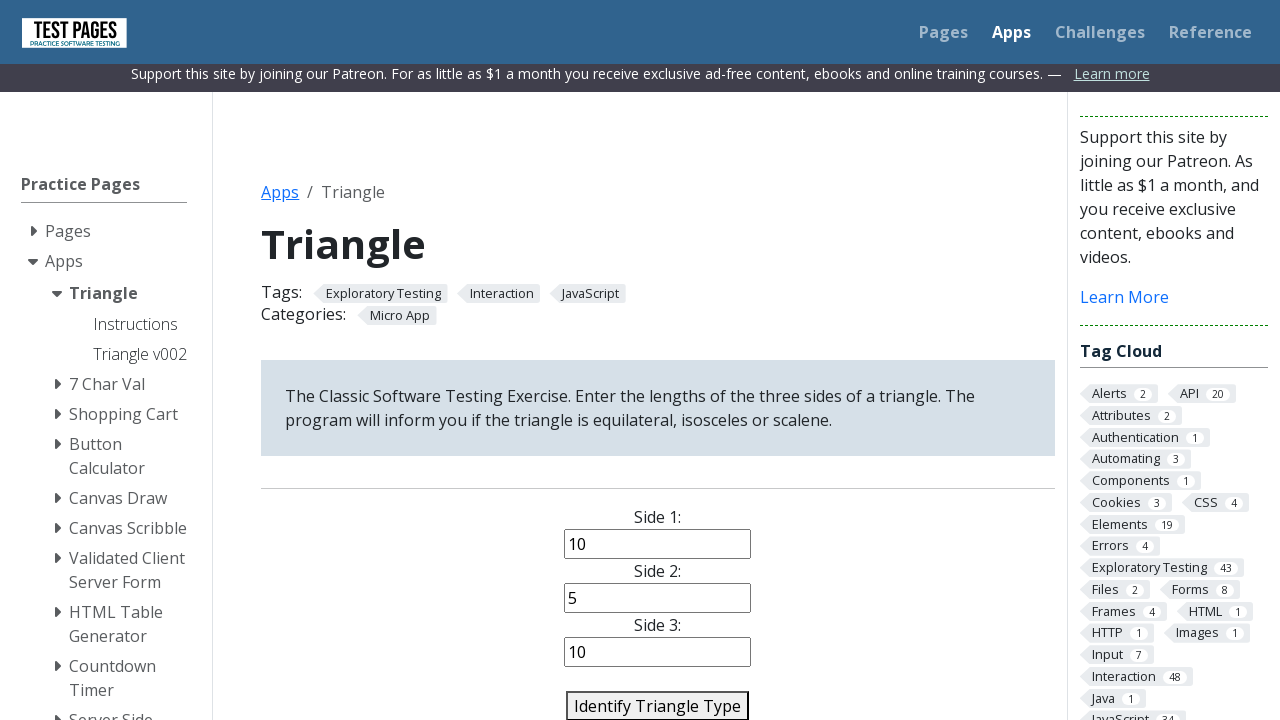

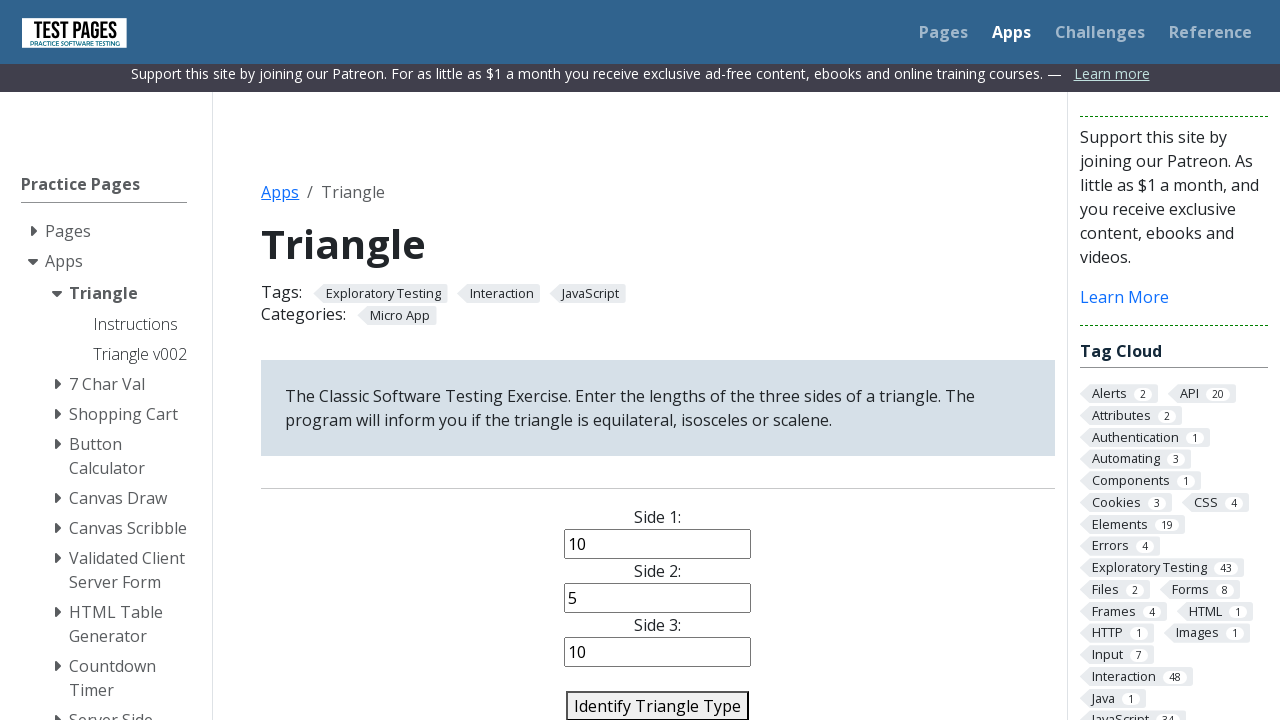